Tests an e-commerce site by adding specific items to cart, proceeding to checkout, and applying a promo code

Starting URL: https://rahulshettyacademy.com/seleniumPractise/

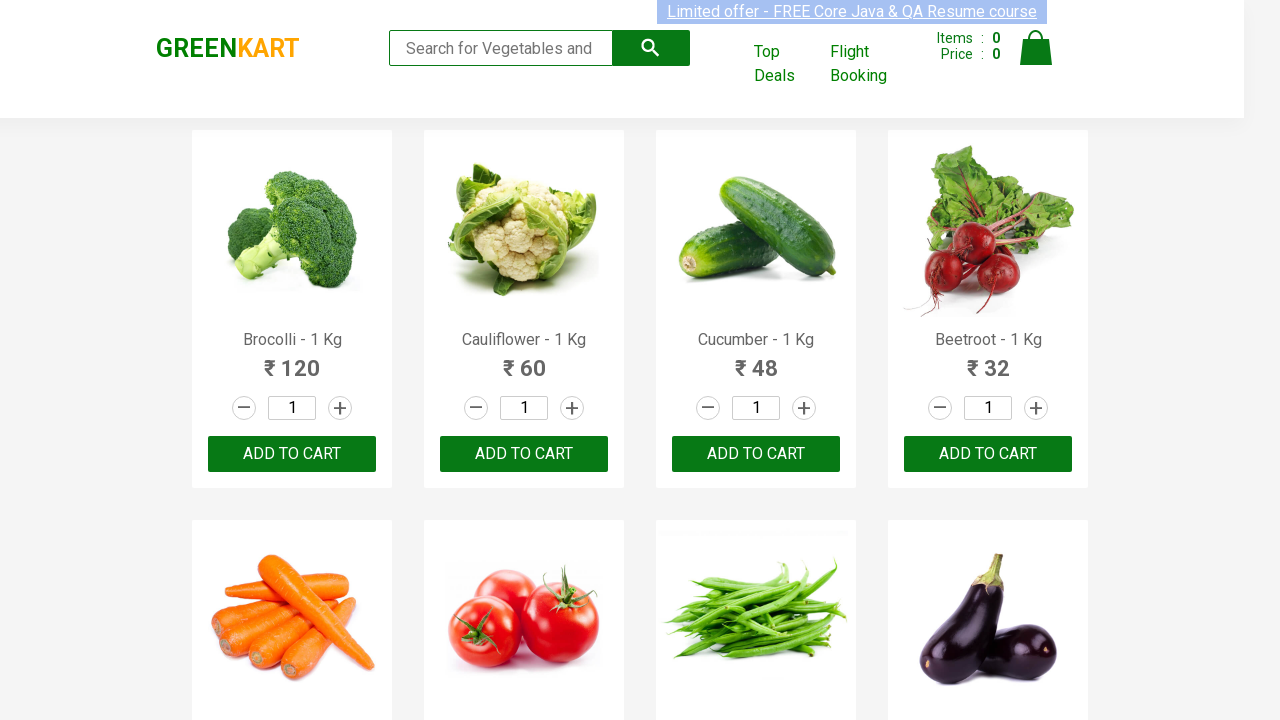

Retrieved all product names from the page
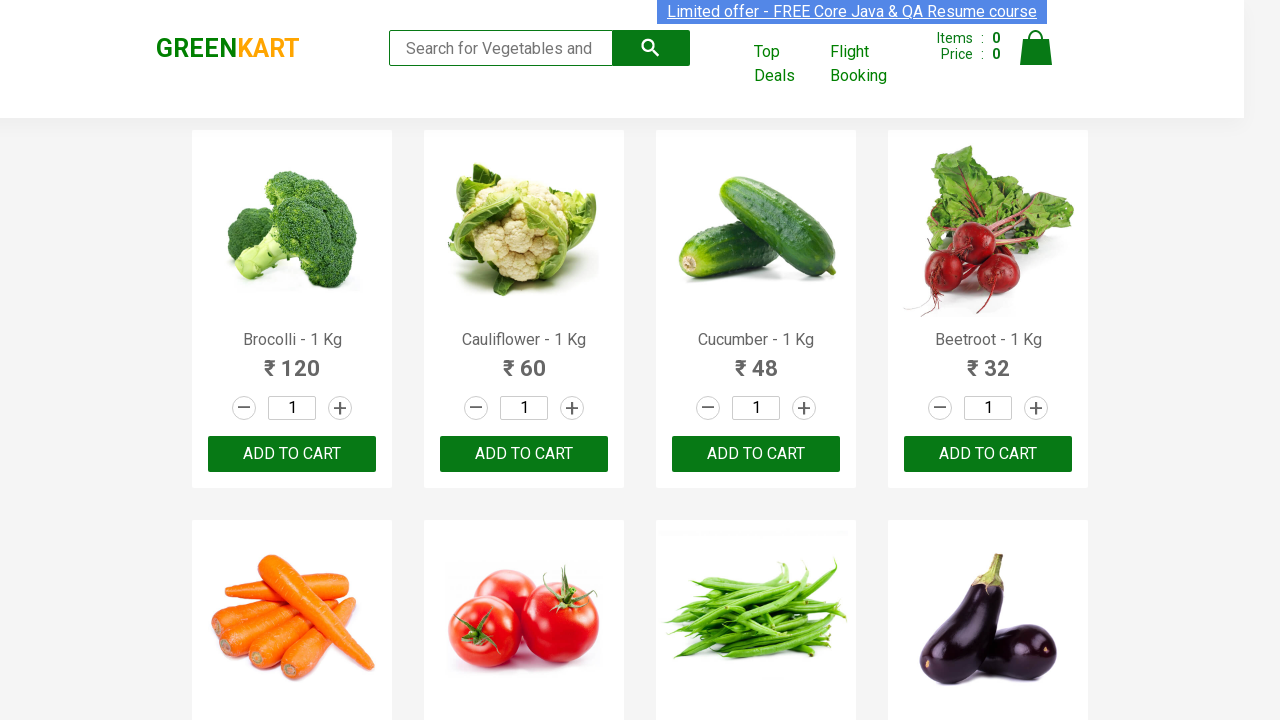

Retrieved product text: Brocolli - 1 Kg
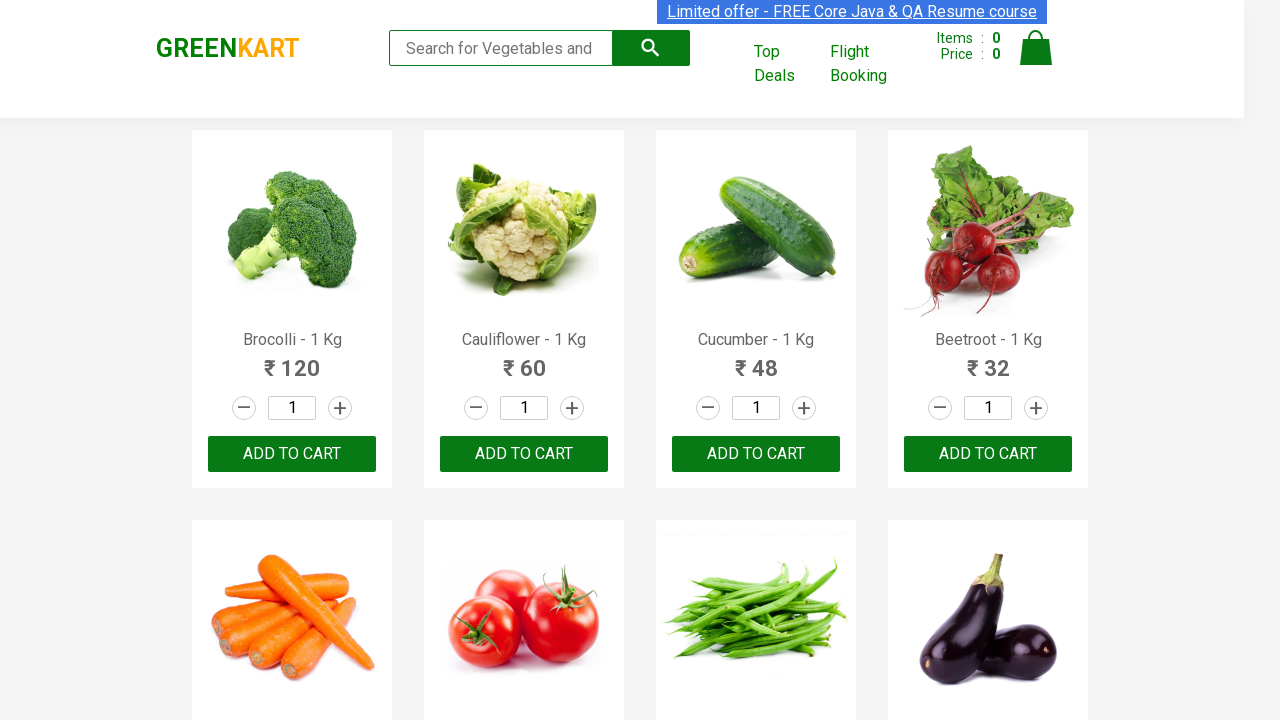

Added 'Brocolli' to cart at (292, 454) on xpath=//div[@class='product-action']/button >> nth=0
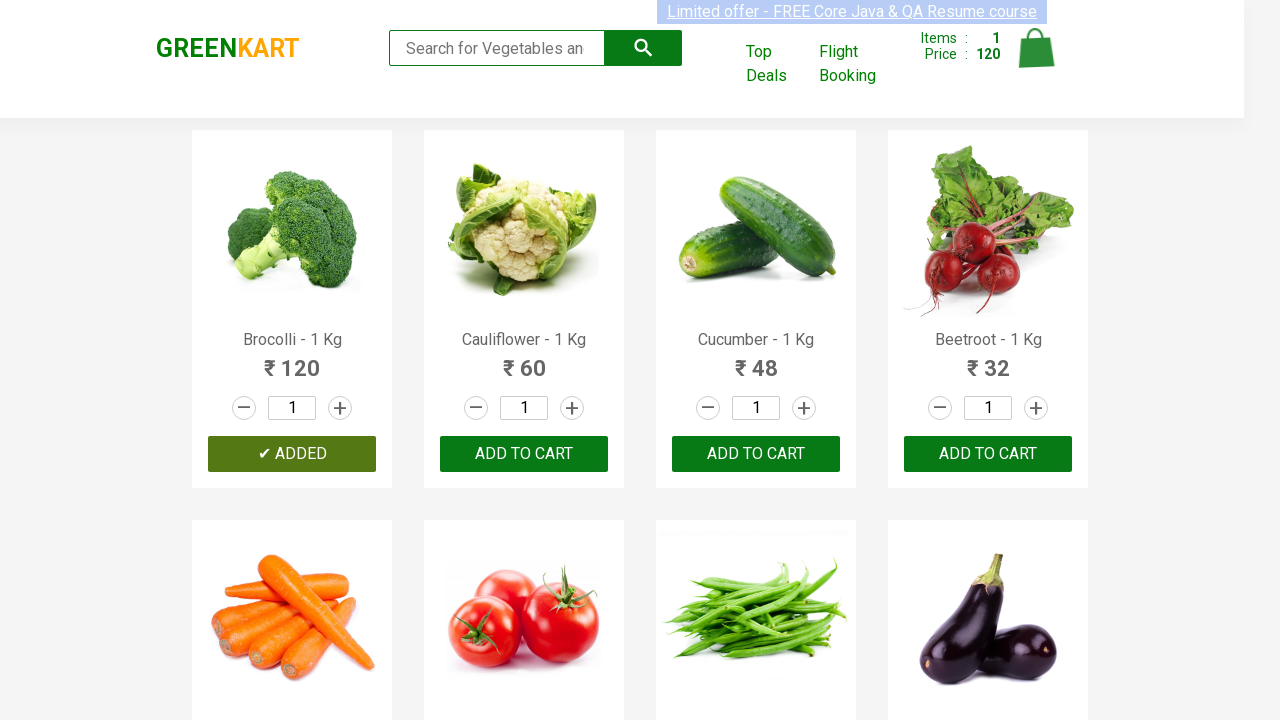

Retrieved product text: Cauliflower - 1 Kg
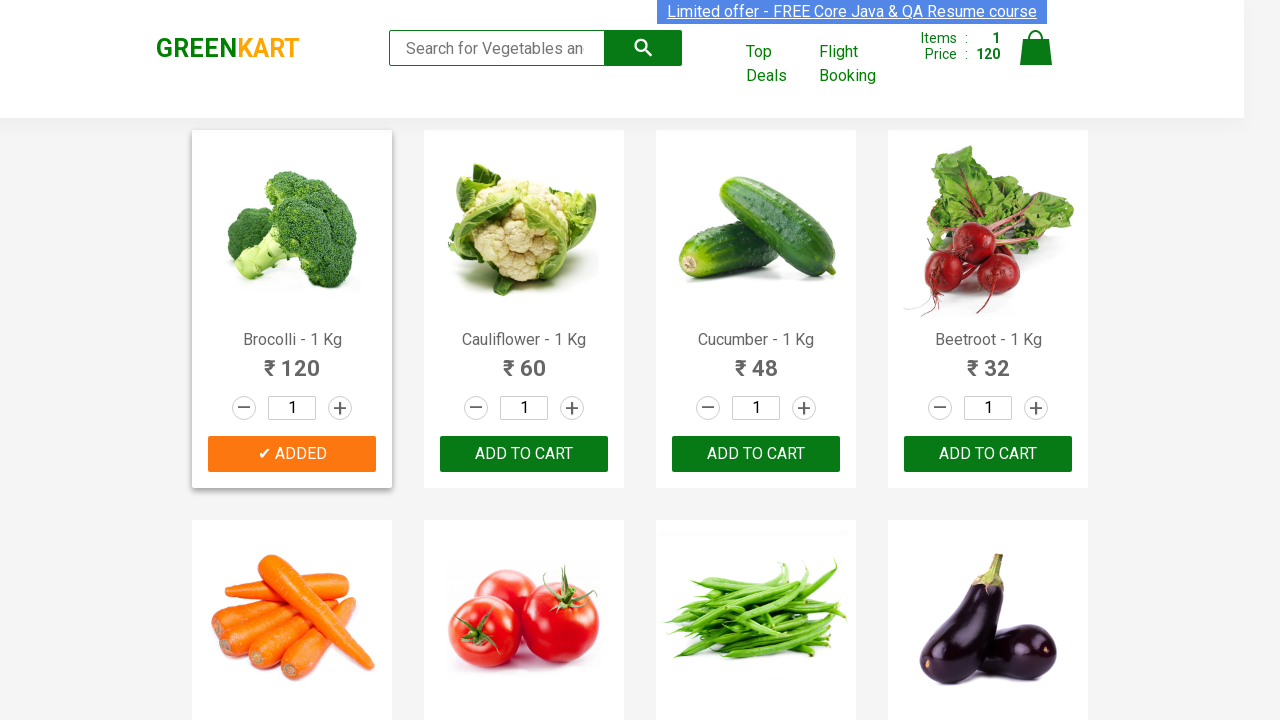

Retrieved product text: Cucumber - 1 Kg
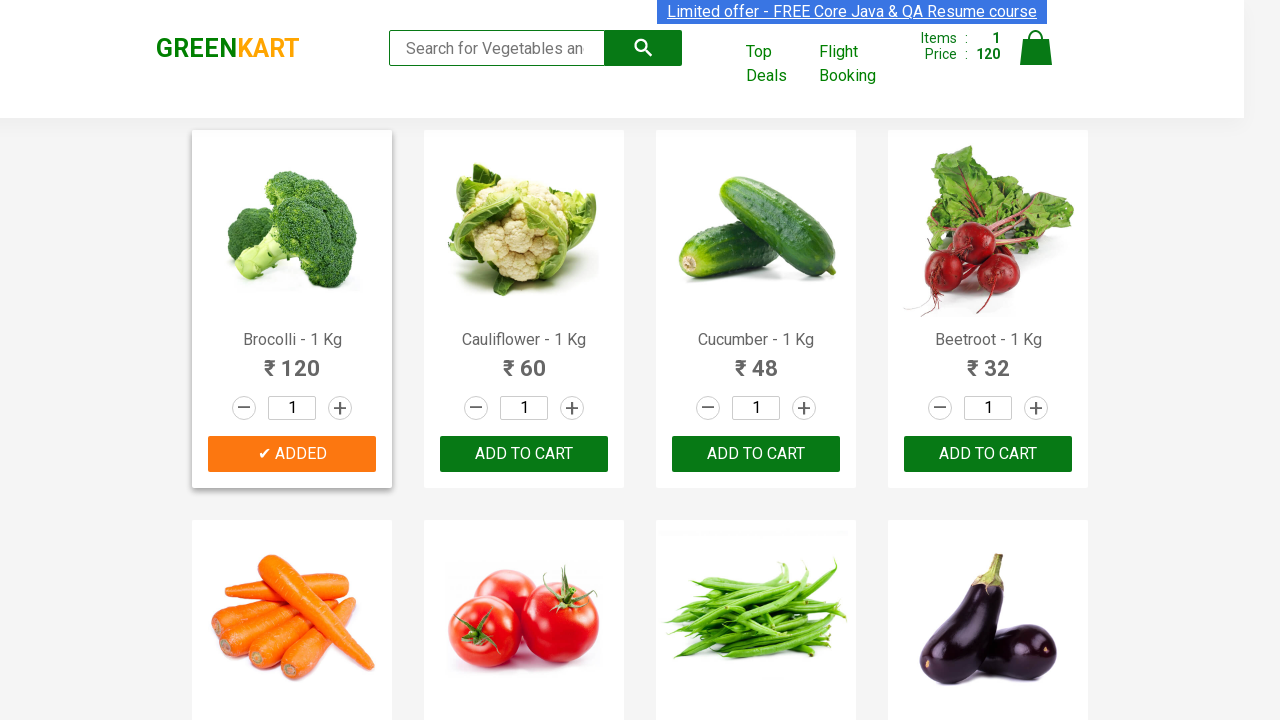

Added 'Cucumber' to cart at (756, 454) on xpath=//div[@class='product-action']/button >> nth=2
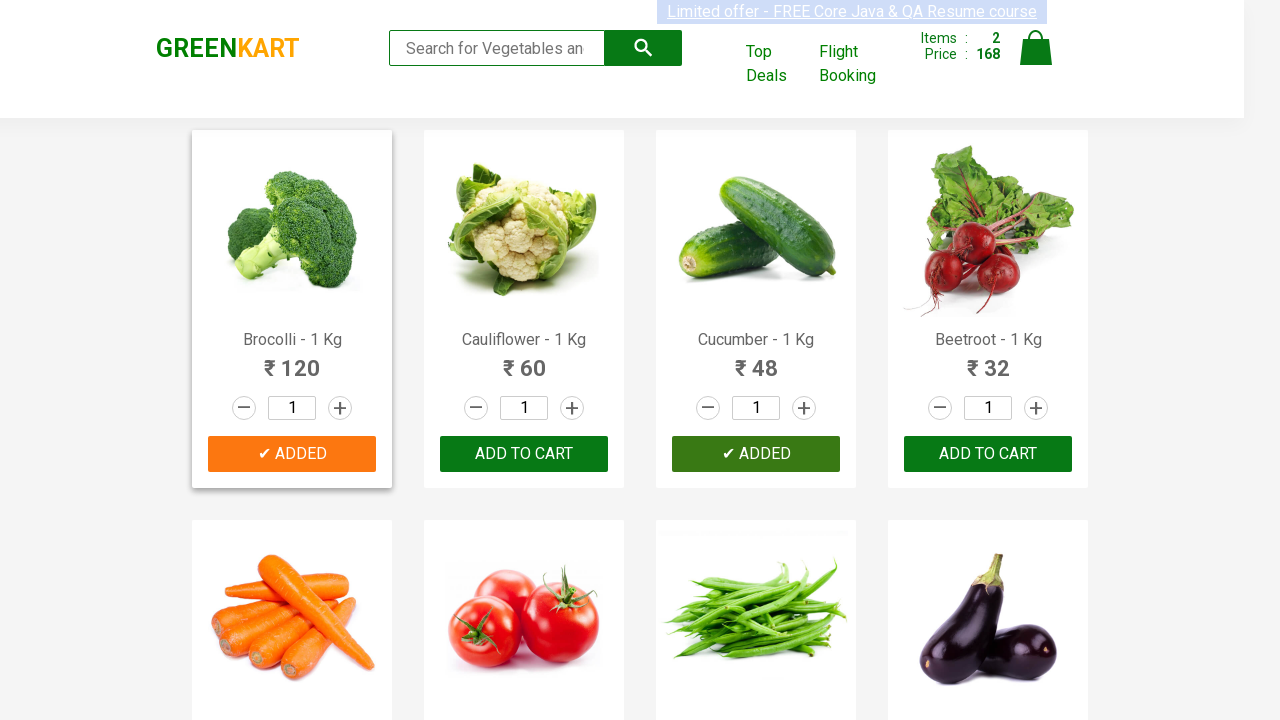

Retrieved product text: Beetroot - 1 Kg
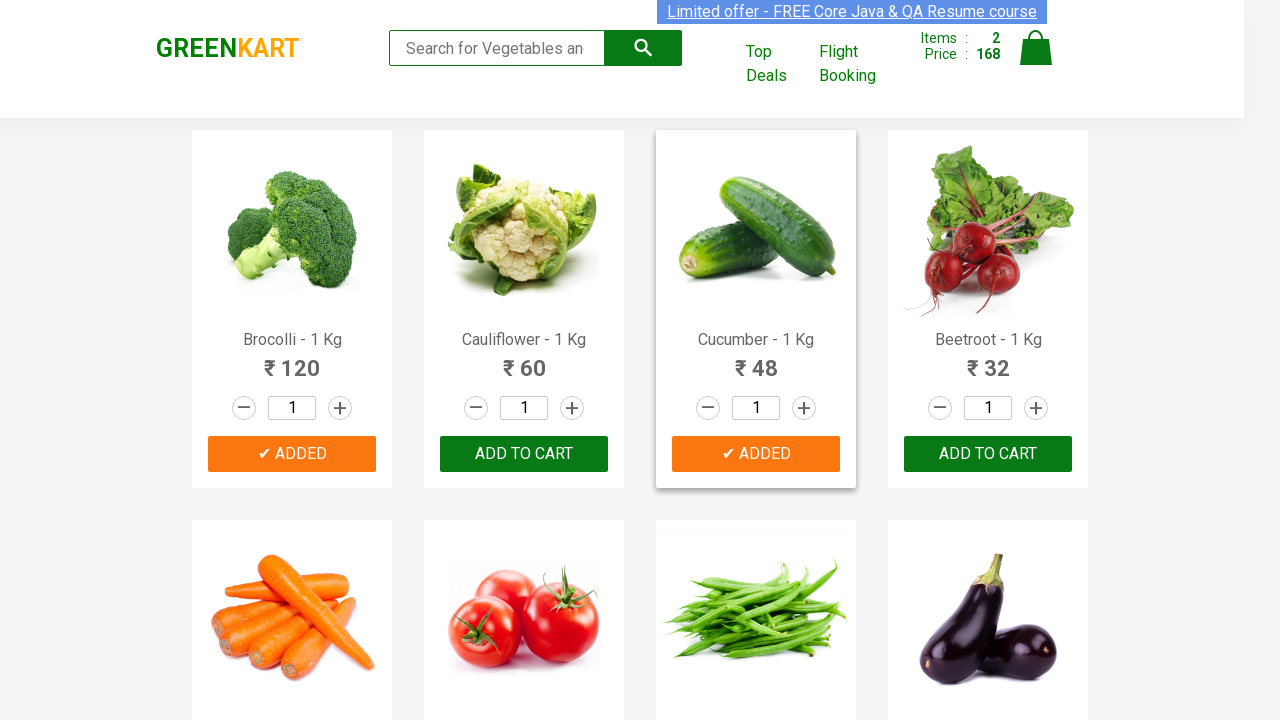

Added 'Beetroot' to cart at (988, 454) on xpath=//div[@class='product-action']/button >> nth=3
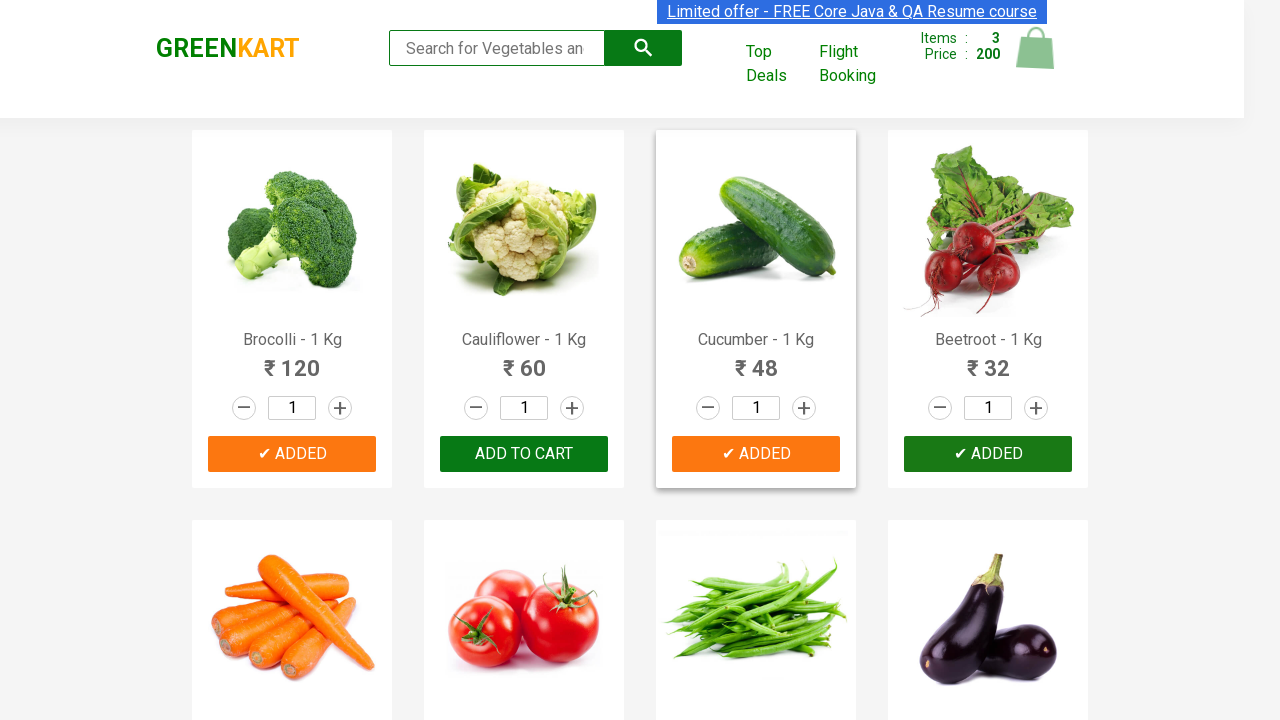

Clicked on cart icon at (1036, 48) on img[alt='Cart']
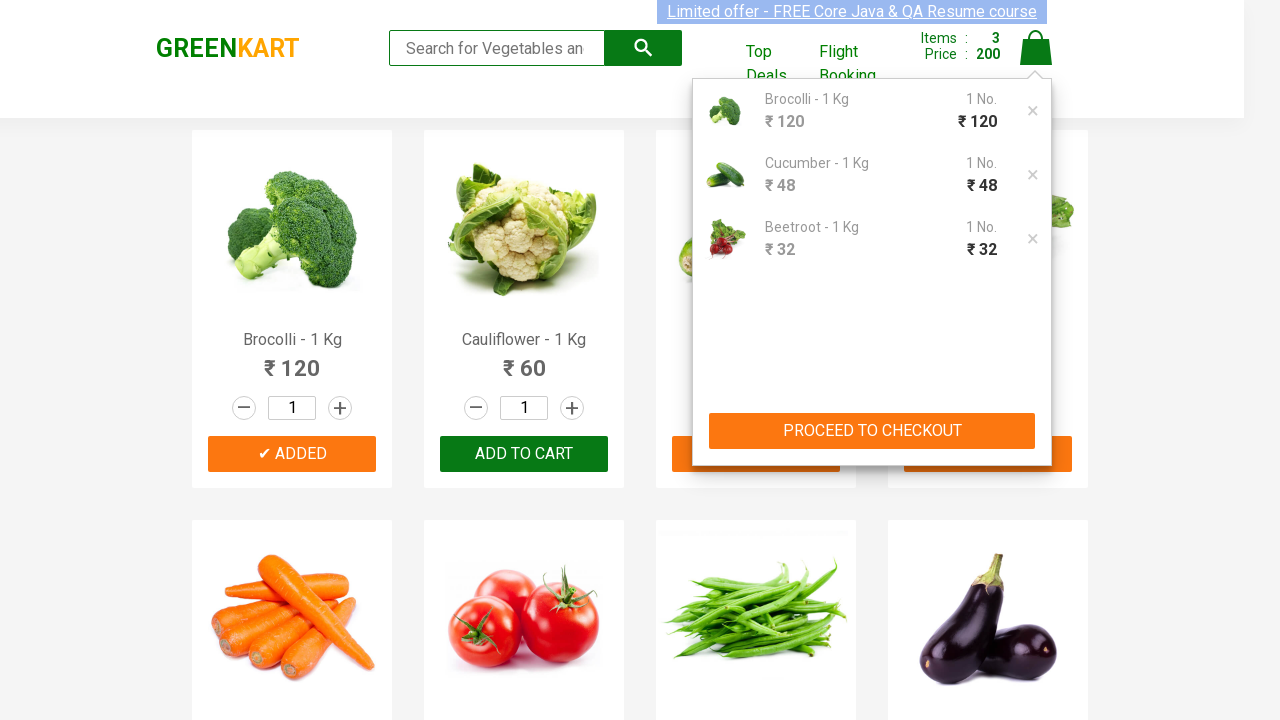

Clicked 'PROCEED TO CHECKOUT' button at (872, 431) on xpath=//button[contains(text(),'PROCEED TO CHECKOUT')]
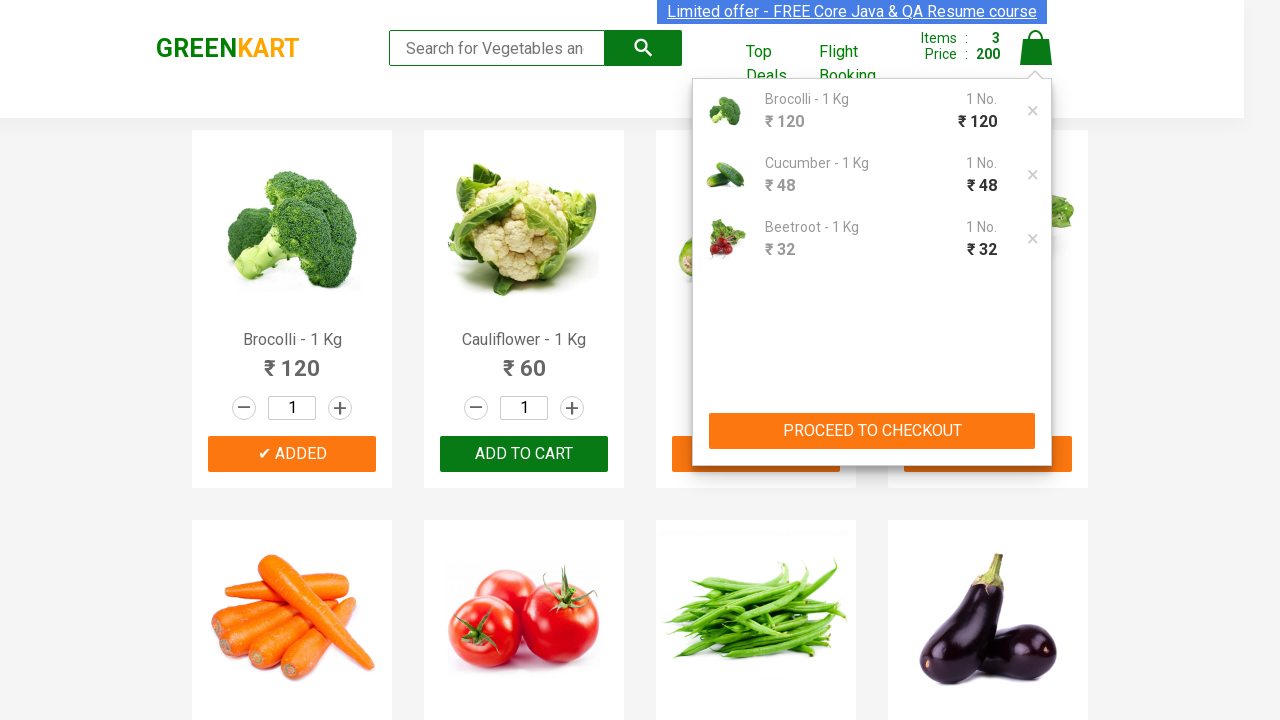

Promo code input field became visible
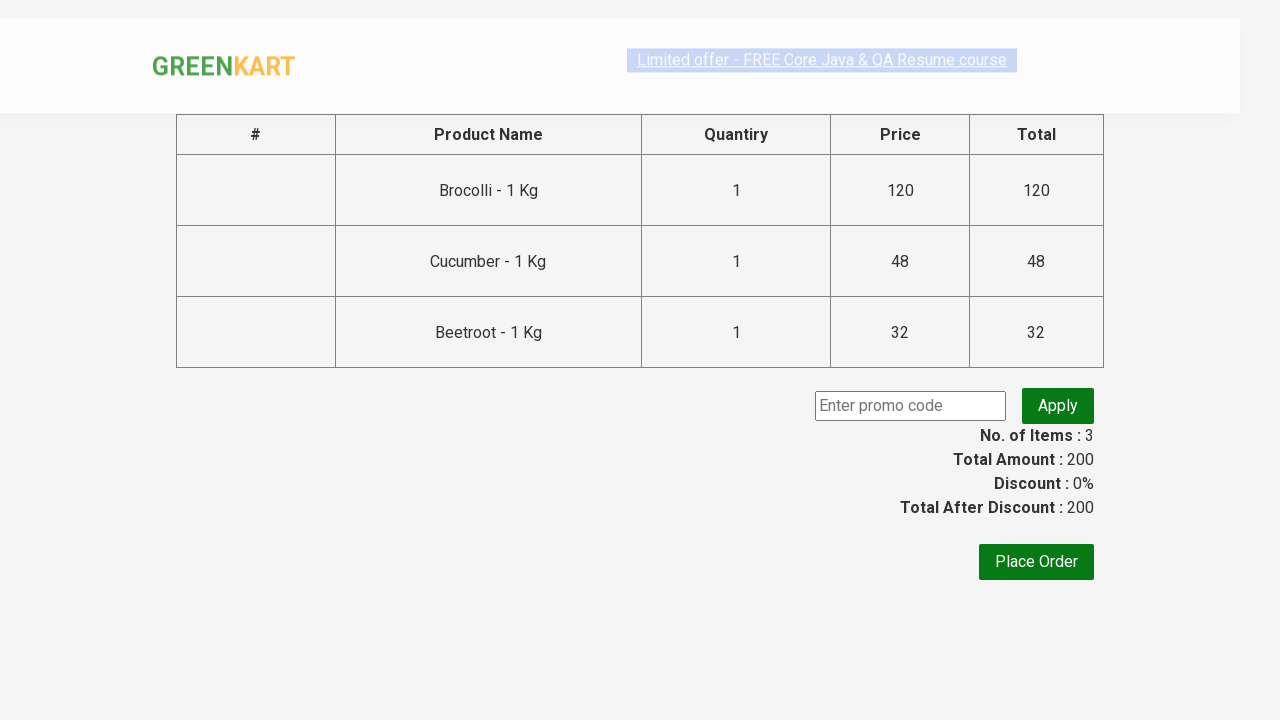

Filled promo code field with 'rahulshettyacademy' on input.promoCode
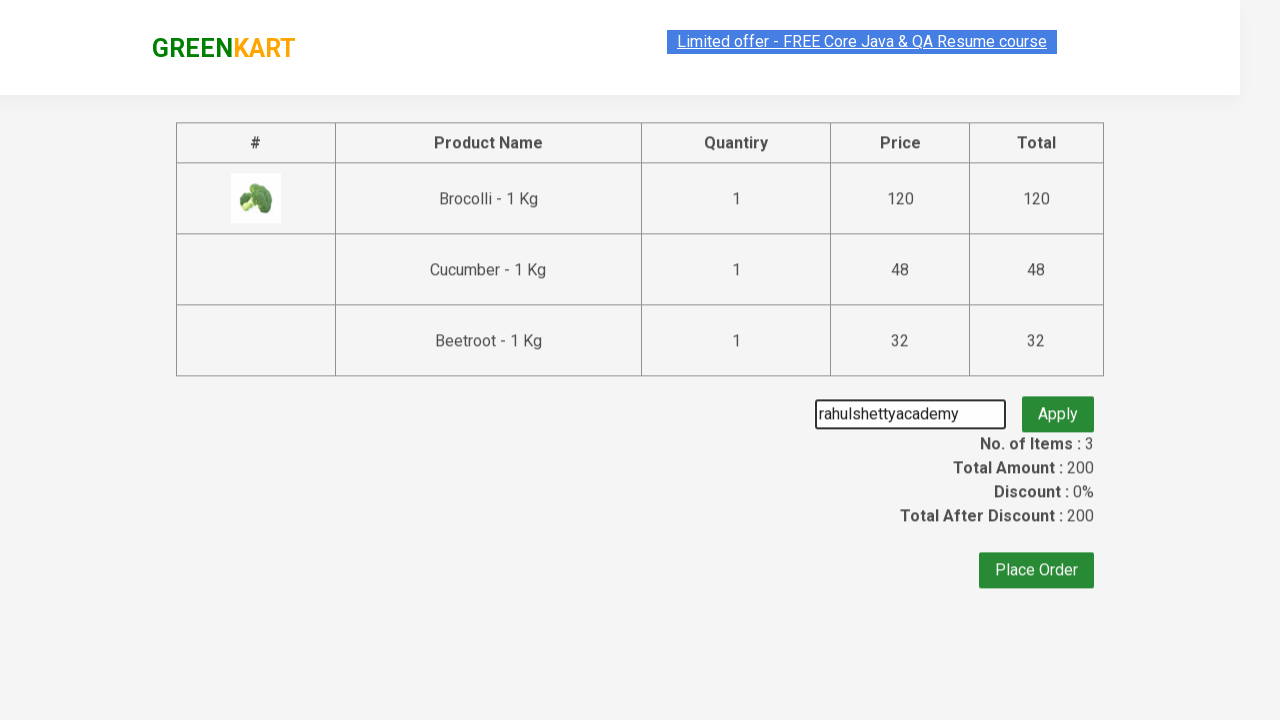

Clicked 'Apply' button to validate promo code at (1058, 406) on button.promoBtn
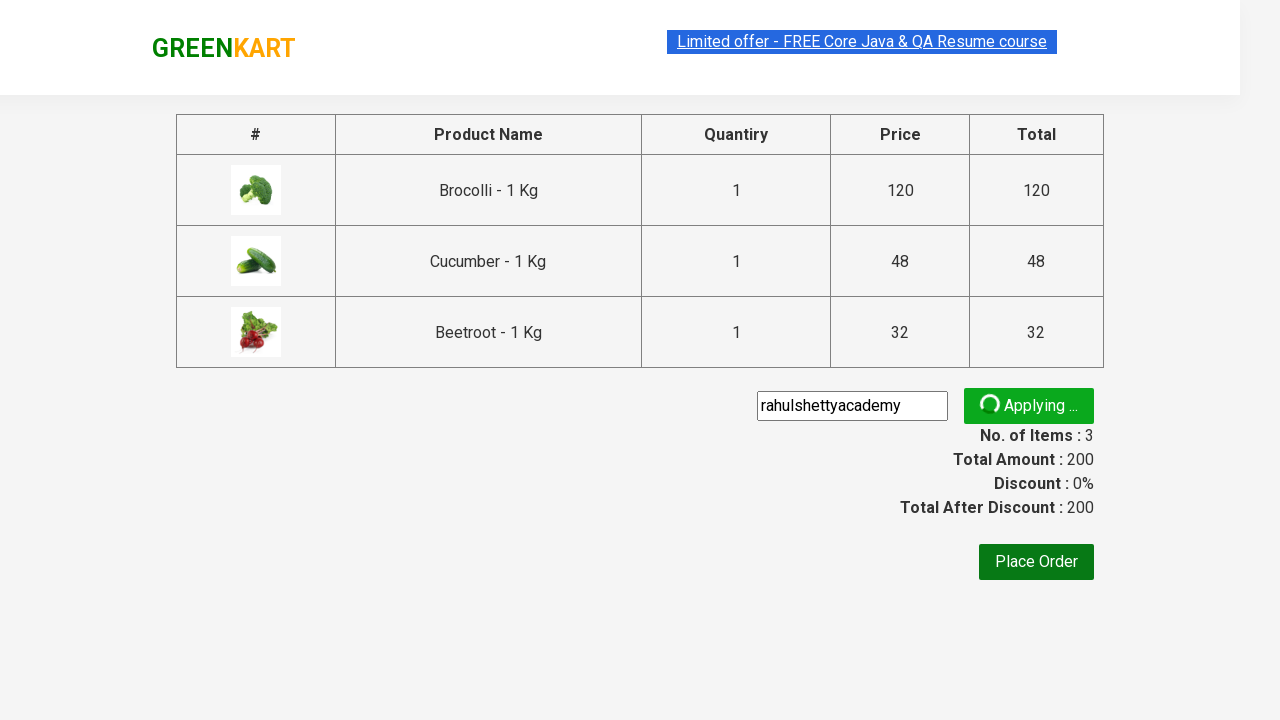

Promo code validation message appeared
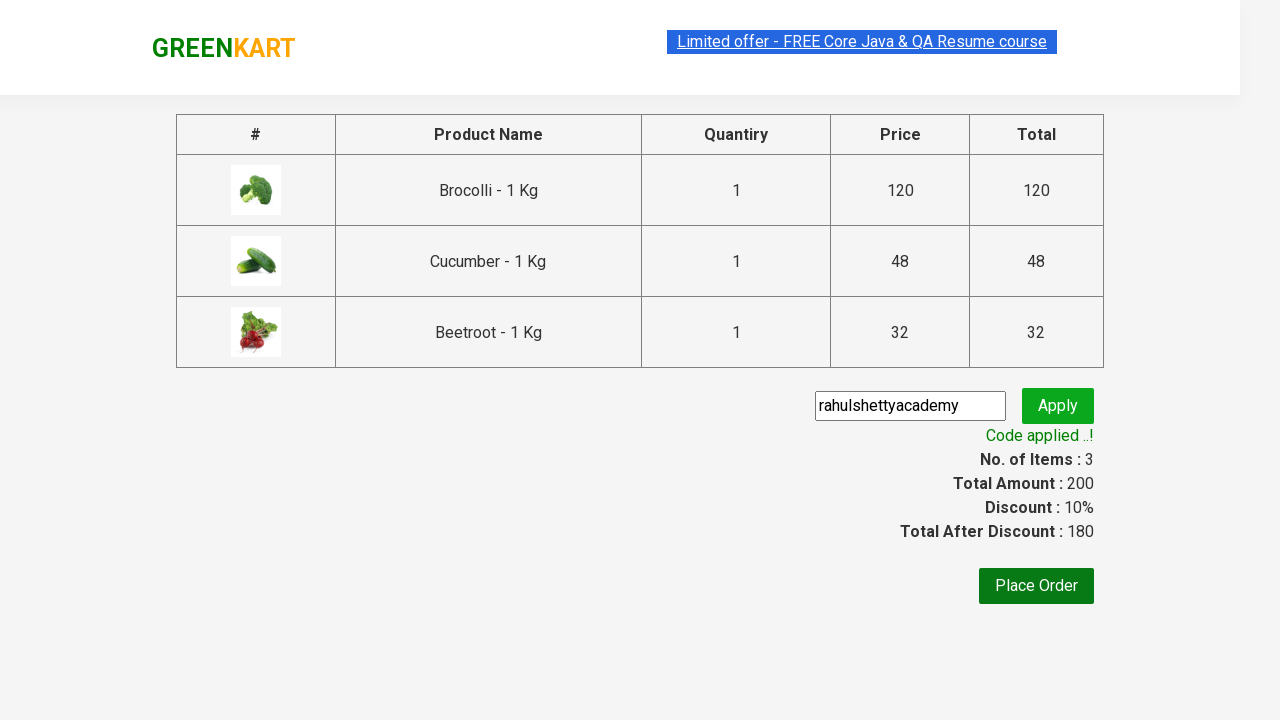

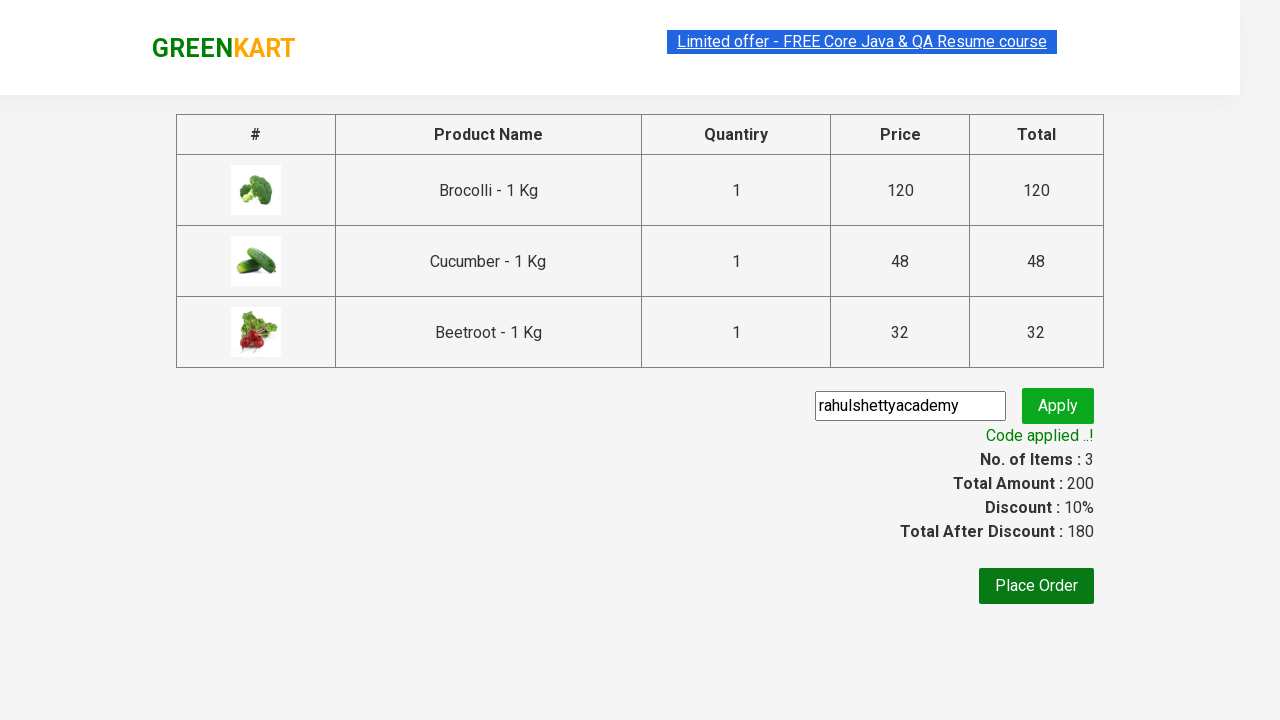